Tests accessing a location/IP information website without proxy and verifies the IP information table is displayed

Starting URL: https://mylocation.org/

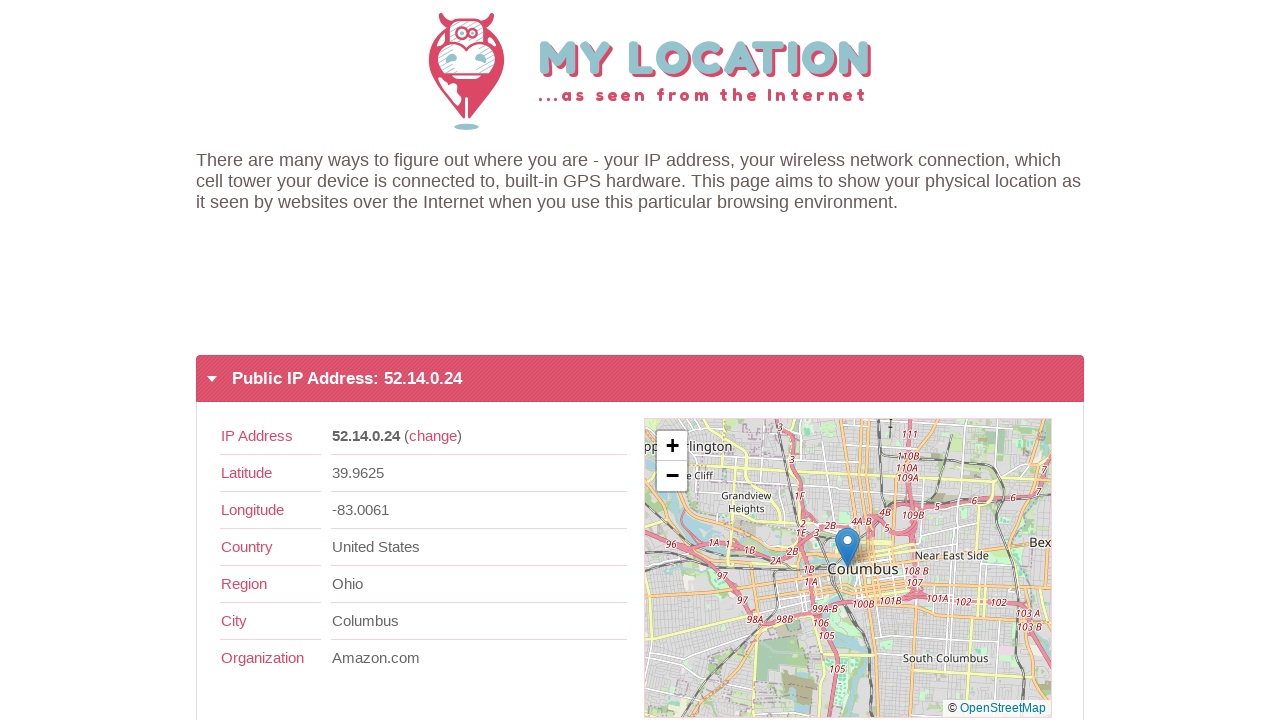

Navigated to https://mylocation.org/
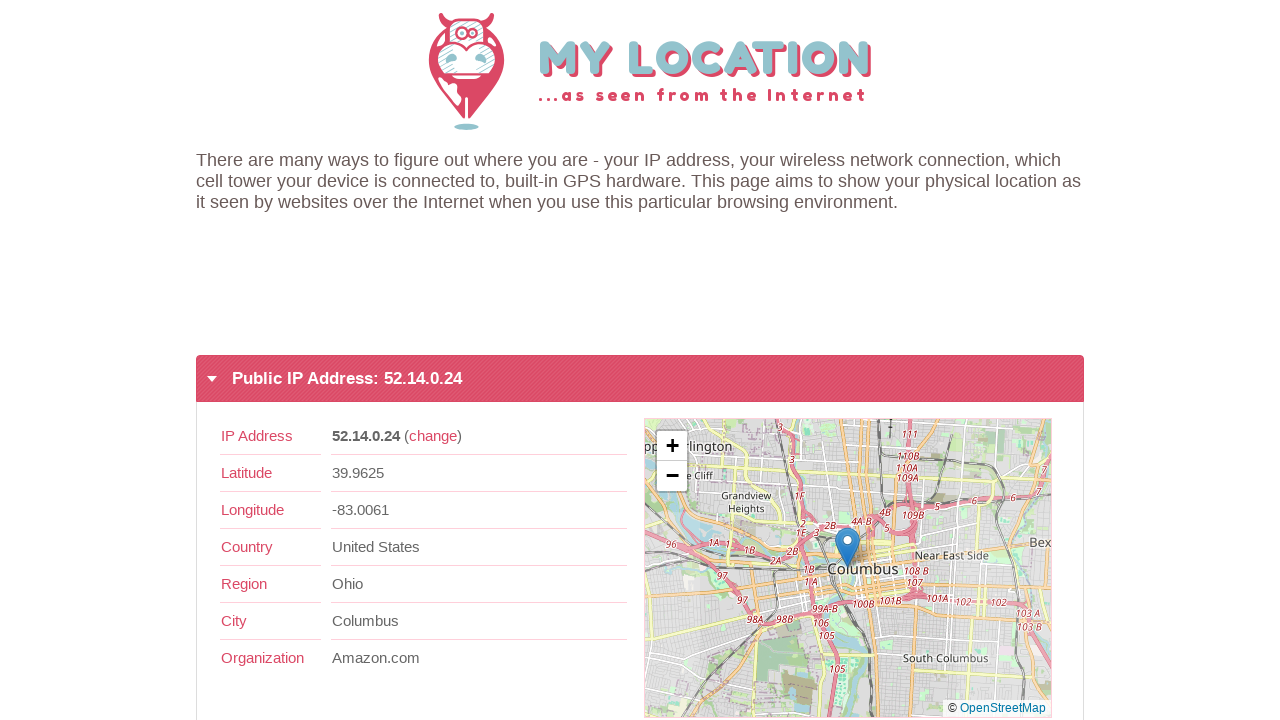

IP information table loaded and visible
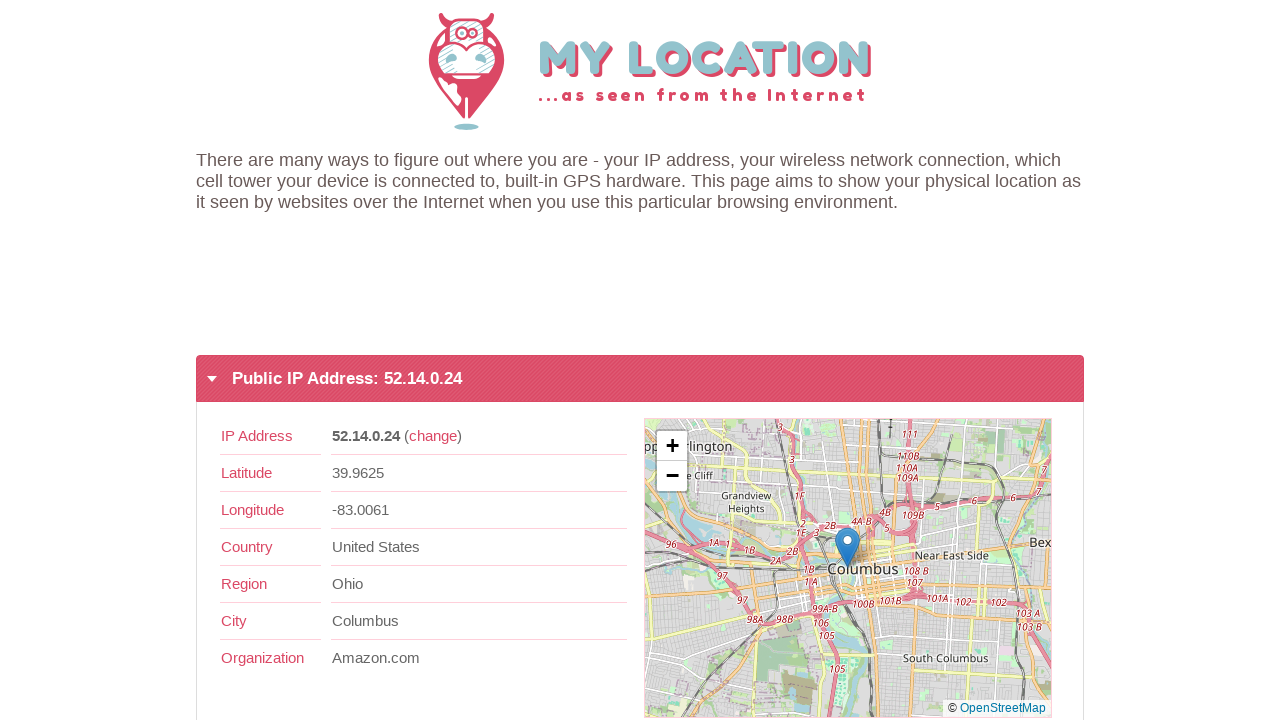

Retrieved IP information from table
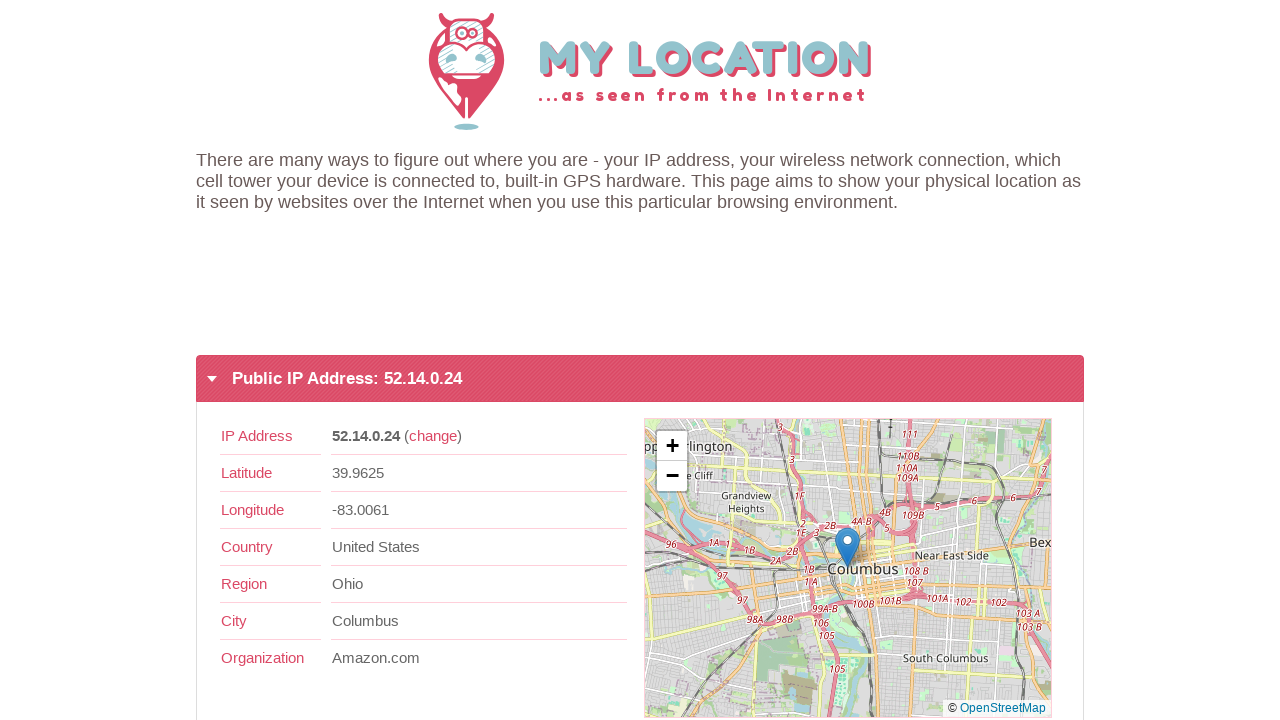

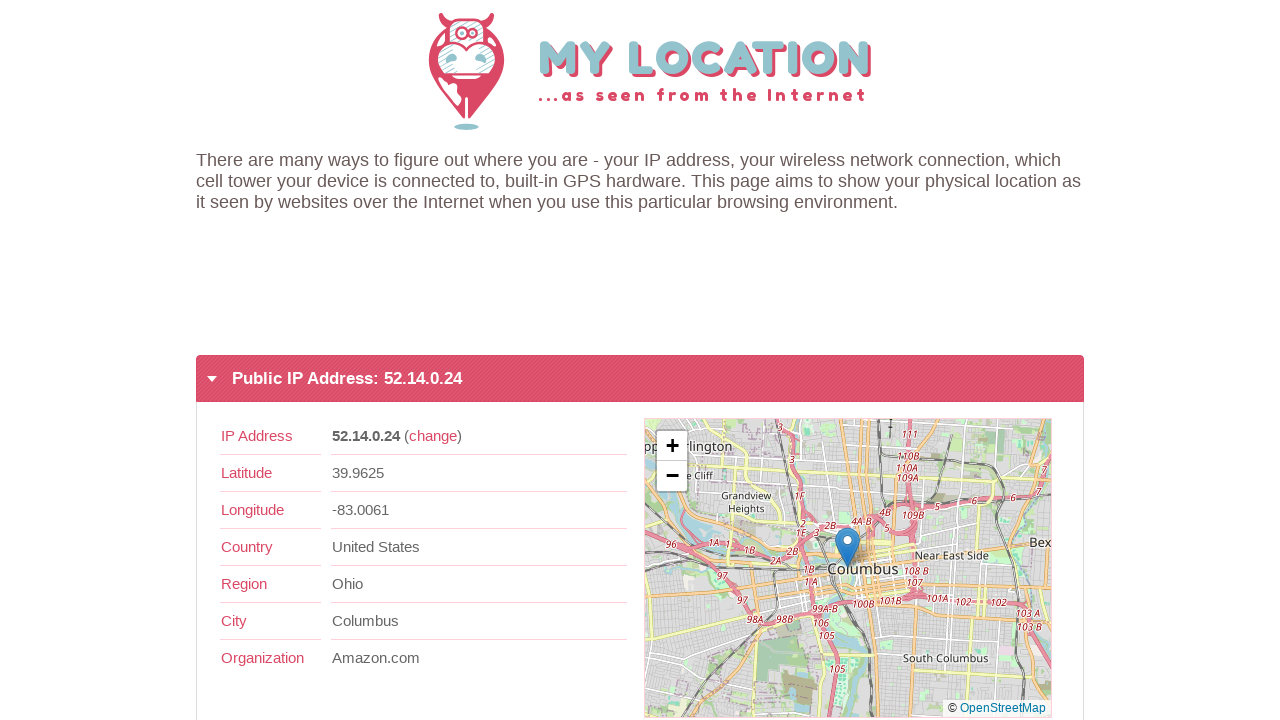